Navigates to the HerokuApp test site and clicks on the inputs link to access the inputs page

Starting URL: https://the-internet.herokuapp.com/

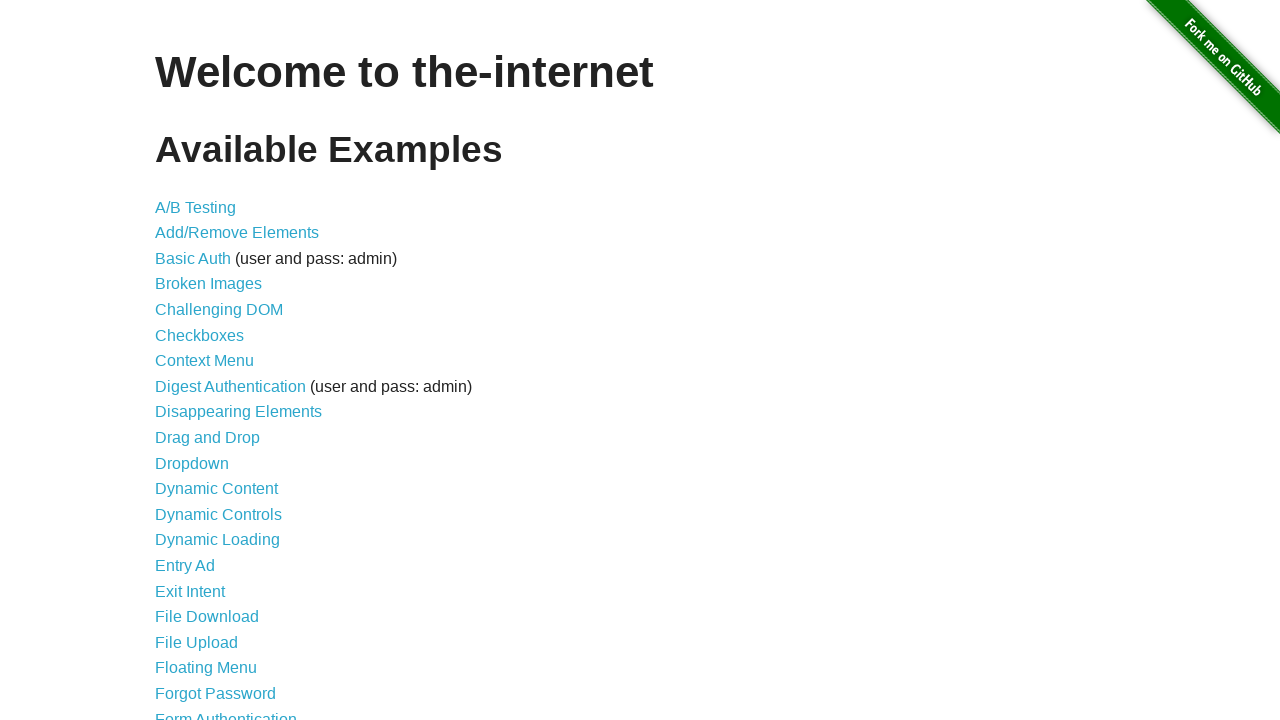

Clicked on inputs link to navigate to inputs page at (176, 361) on a[href='/inputs']
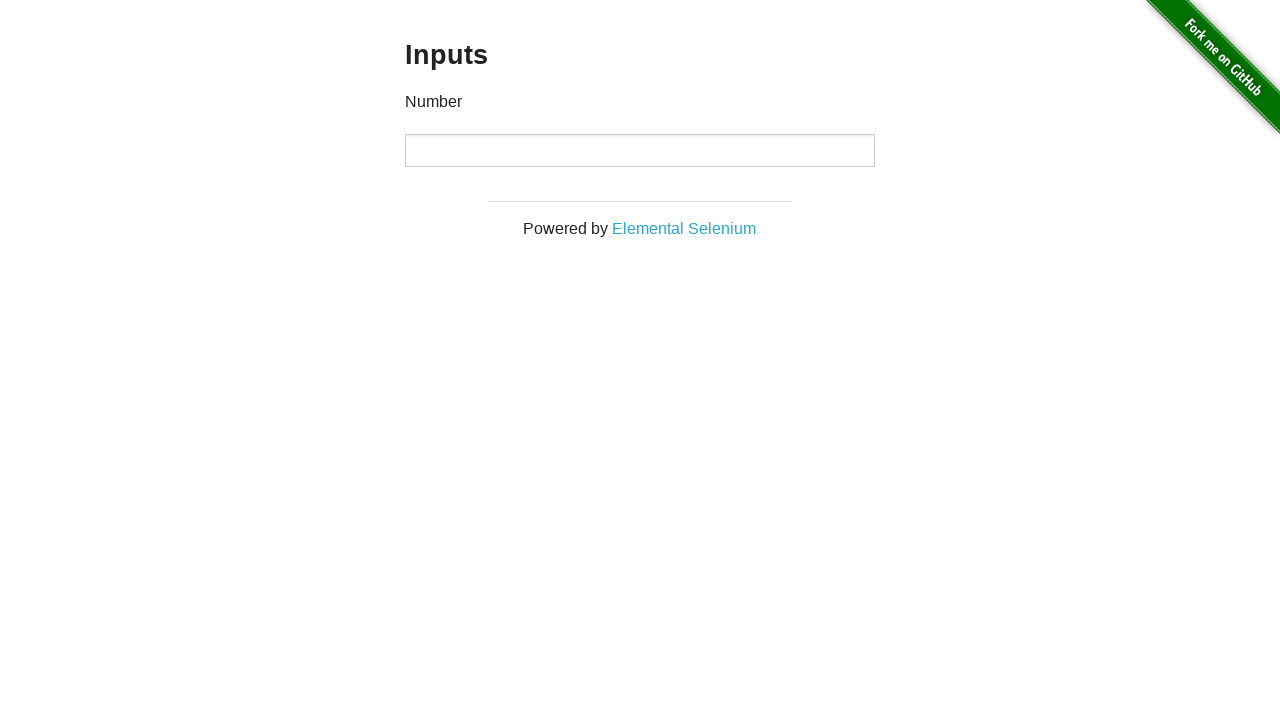

Inputs page loaded successfully
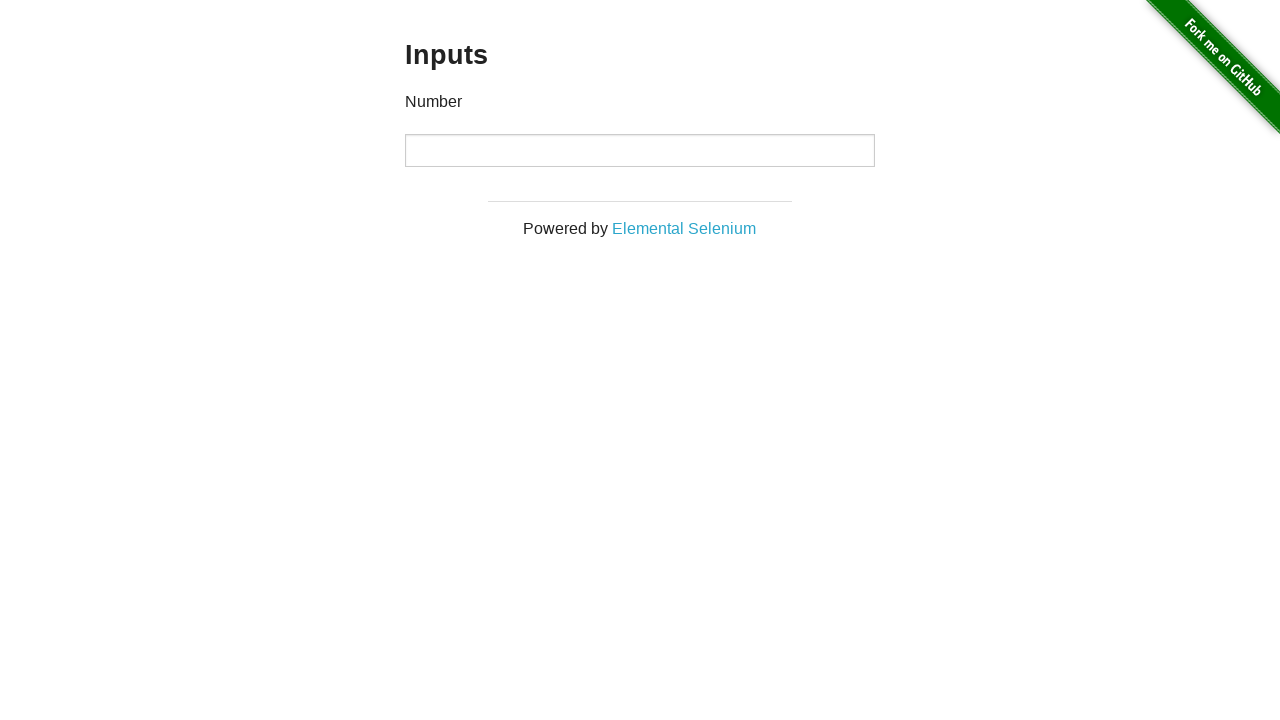

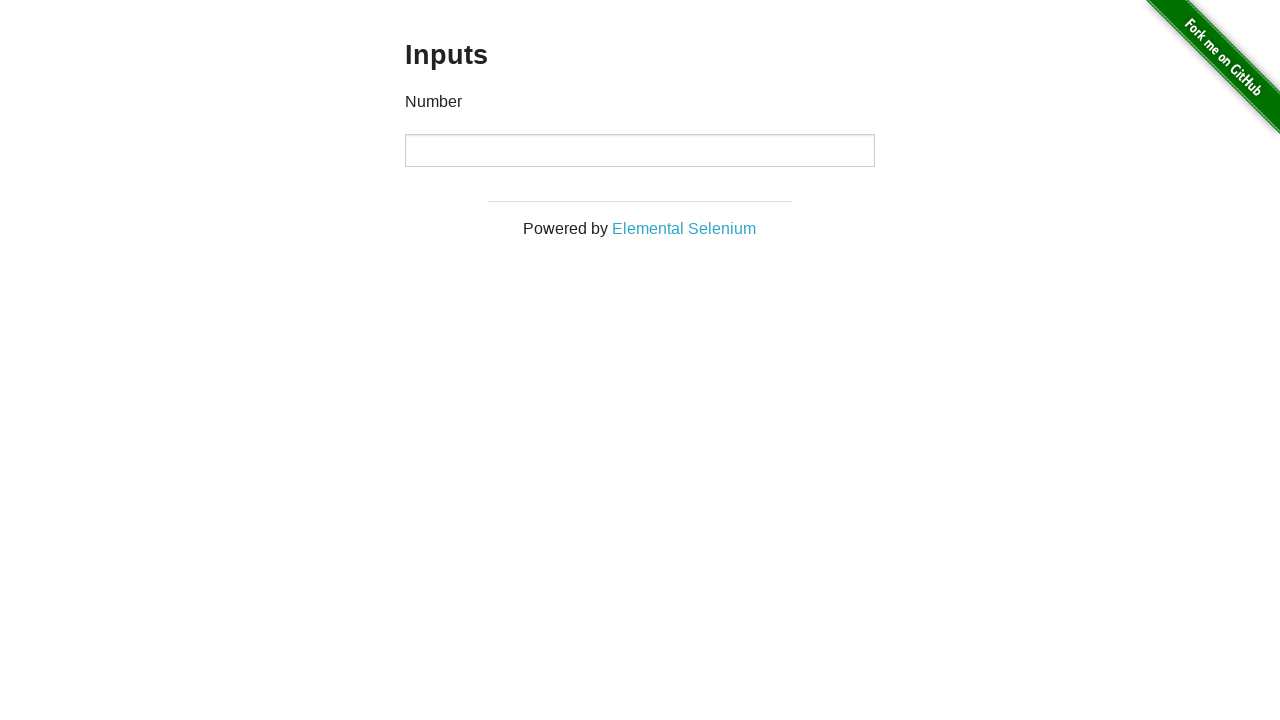